Tests link text selector by finding and clicking a link with exact text '课程中心'

Starting URL: https://xdclass.net

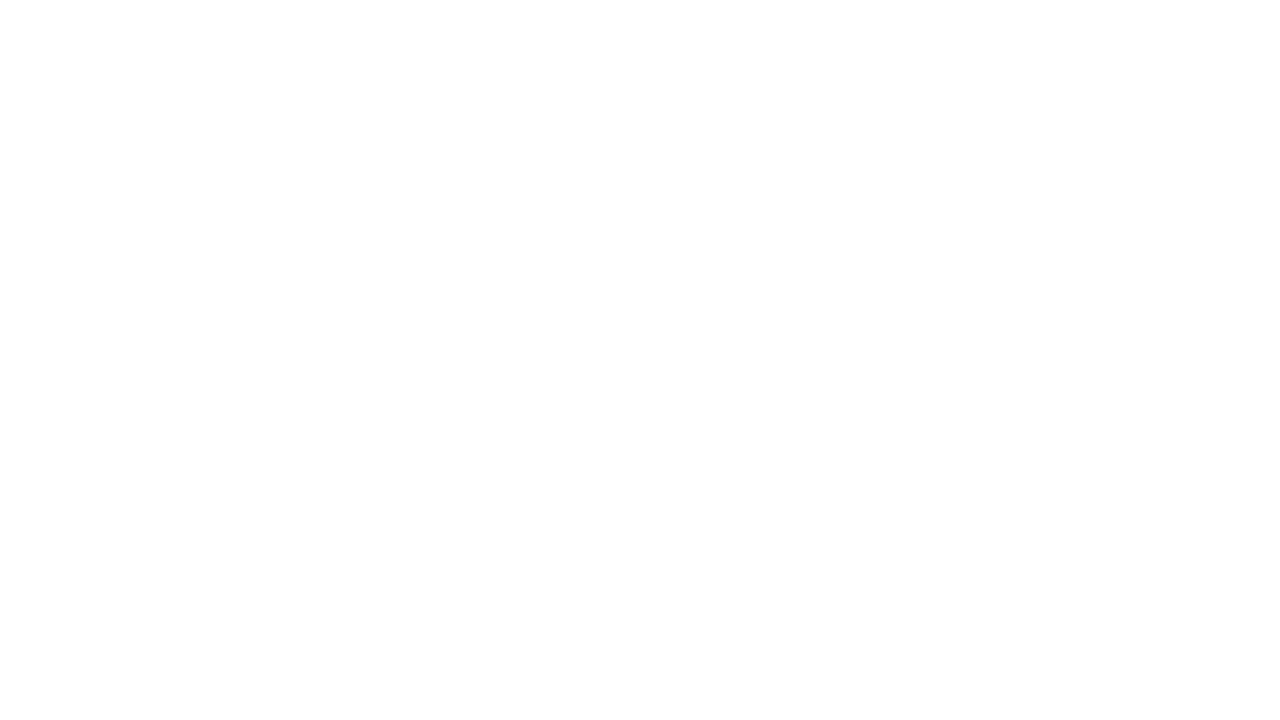

Navigated to https://xdclass.net
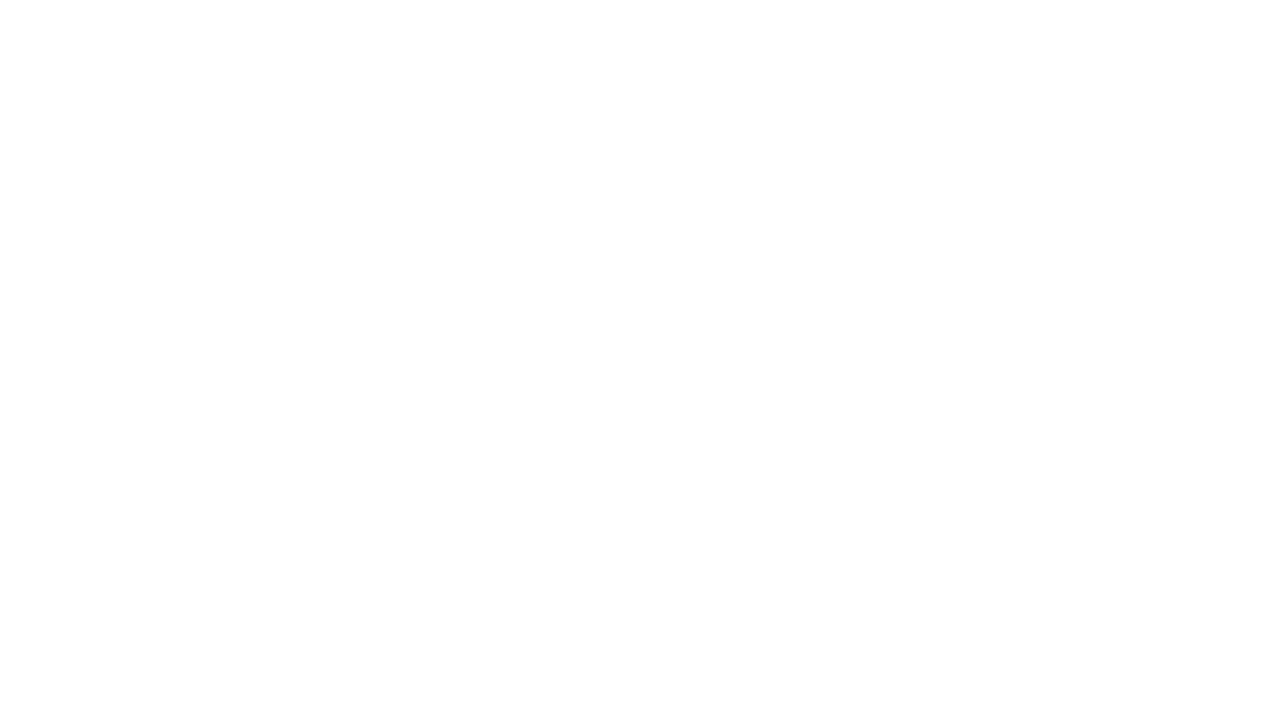

Clicked link with exact text '课程中心' at (285, 103) on a:text-is('课程中心')
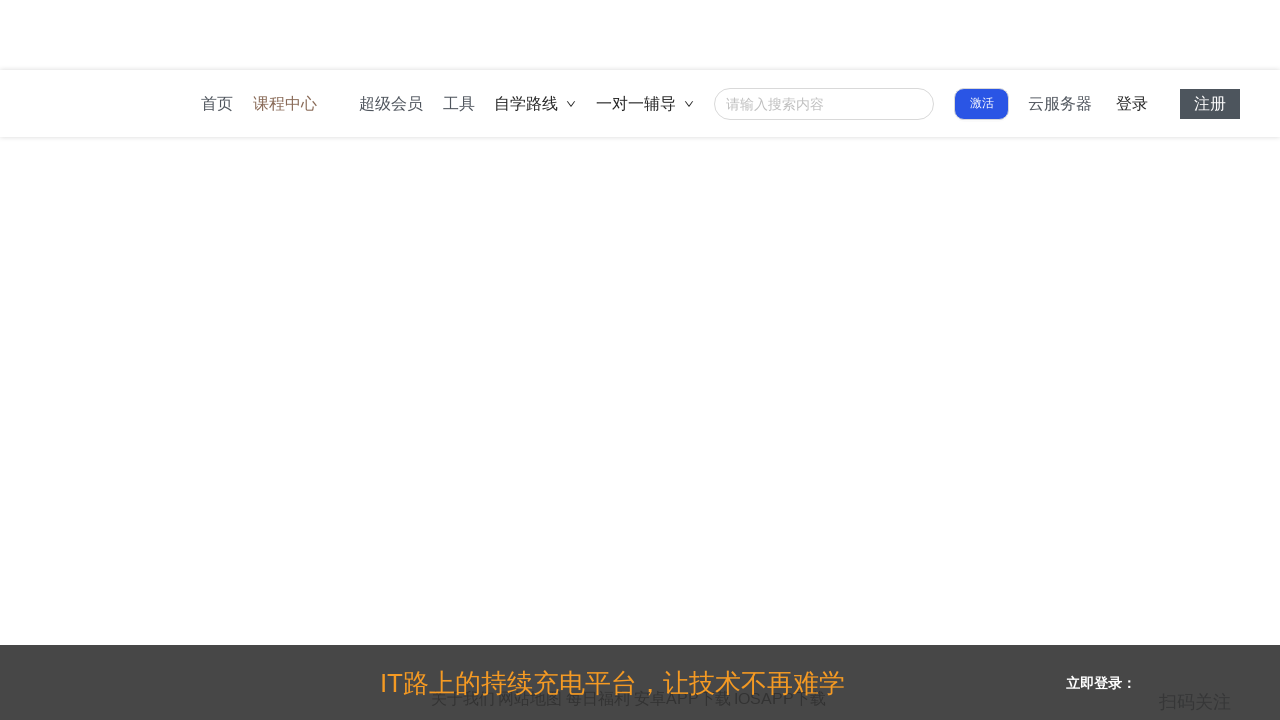

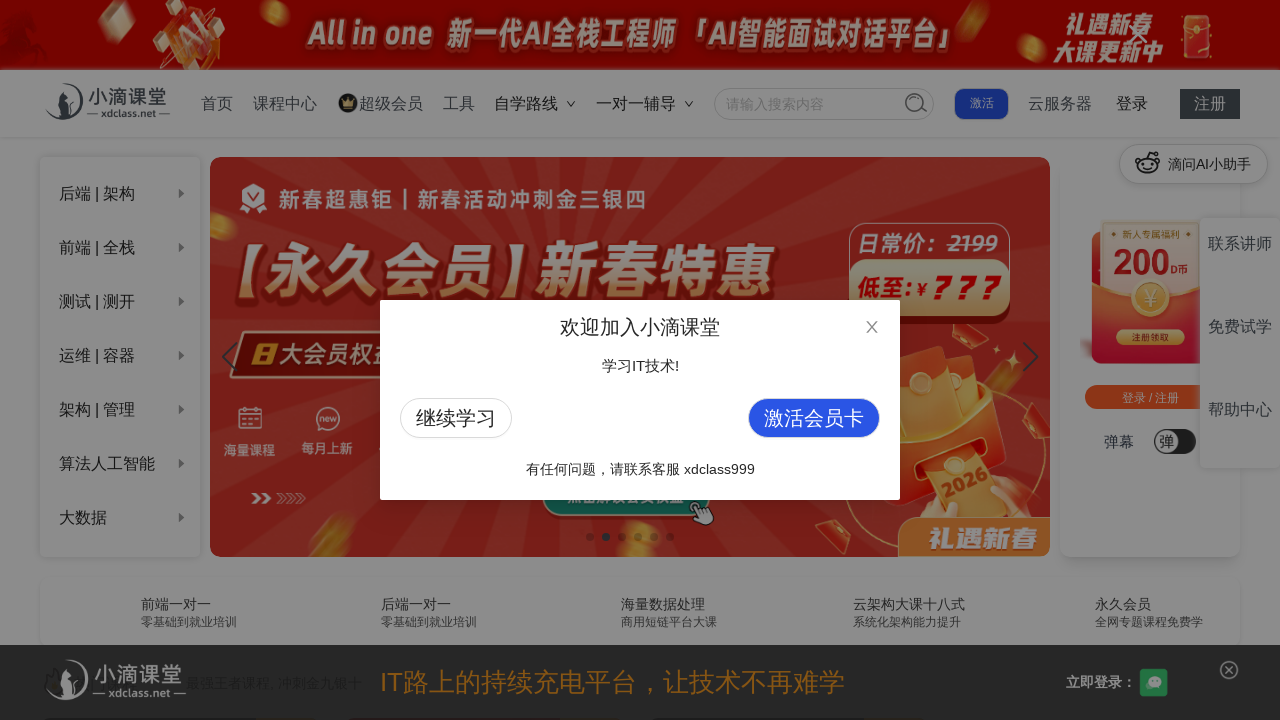